Tests unmarking todo items by unchecking their checkboxes after marking them complete

Starting URL: https://demo.playwright.dev/todomvc

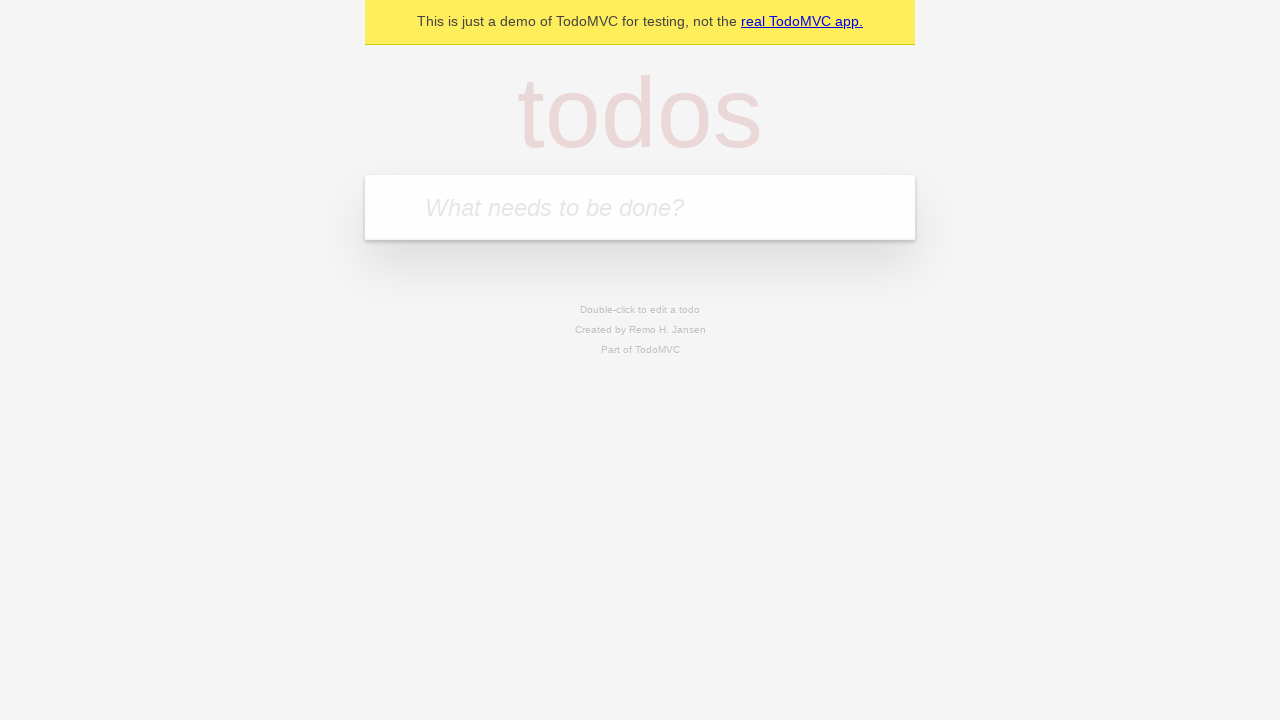

Filled todo input with 'buy some cheese' on internal:attr=[placeholder="What needs to be done?"i]
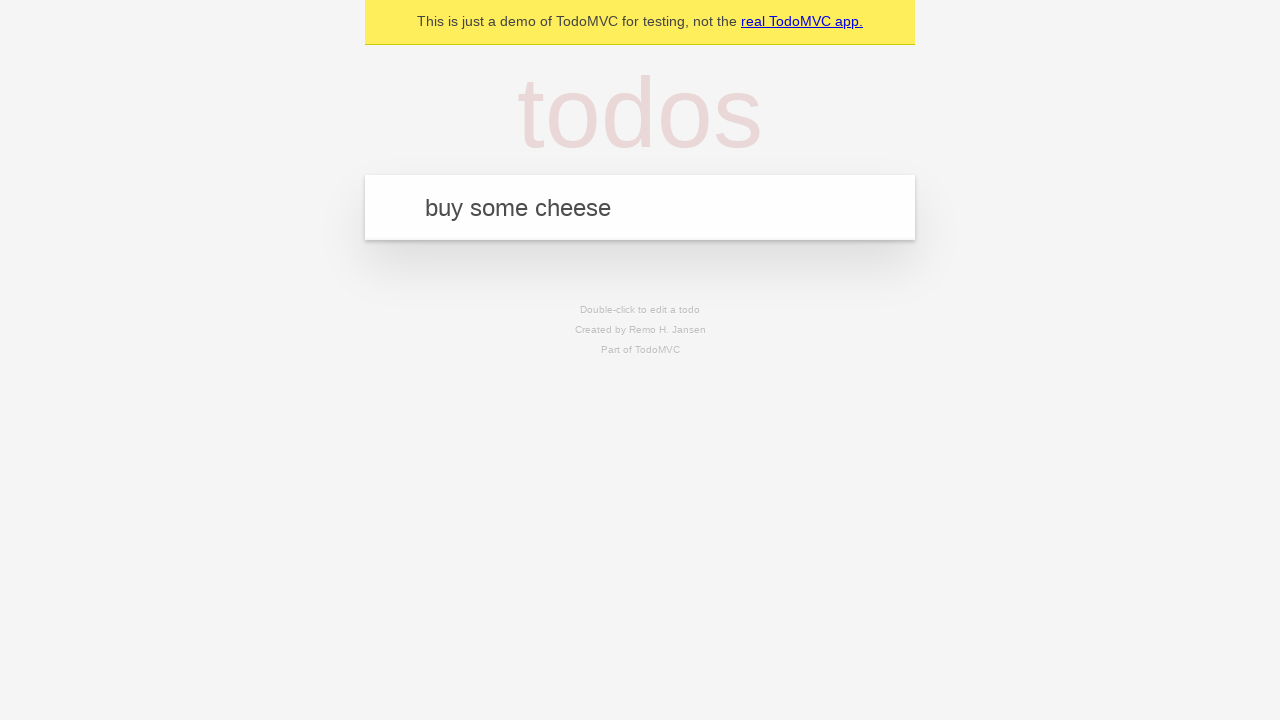

Pressed Enter to create first todo item on internal:attr=[placeholder="What needs to be done?"i]
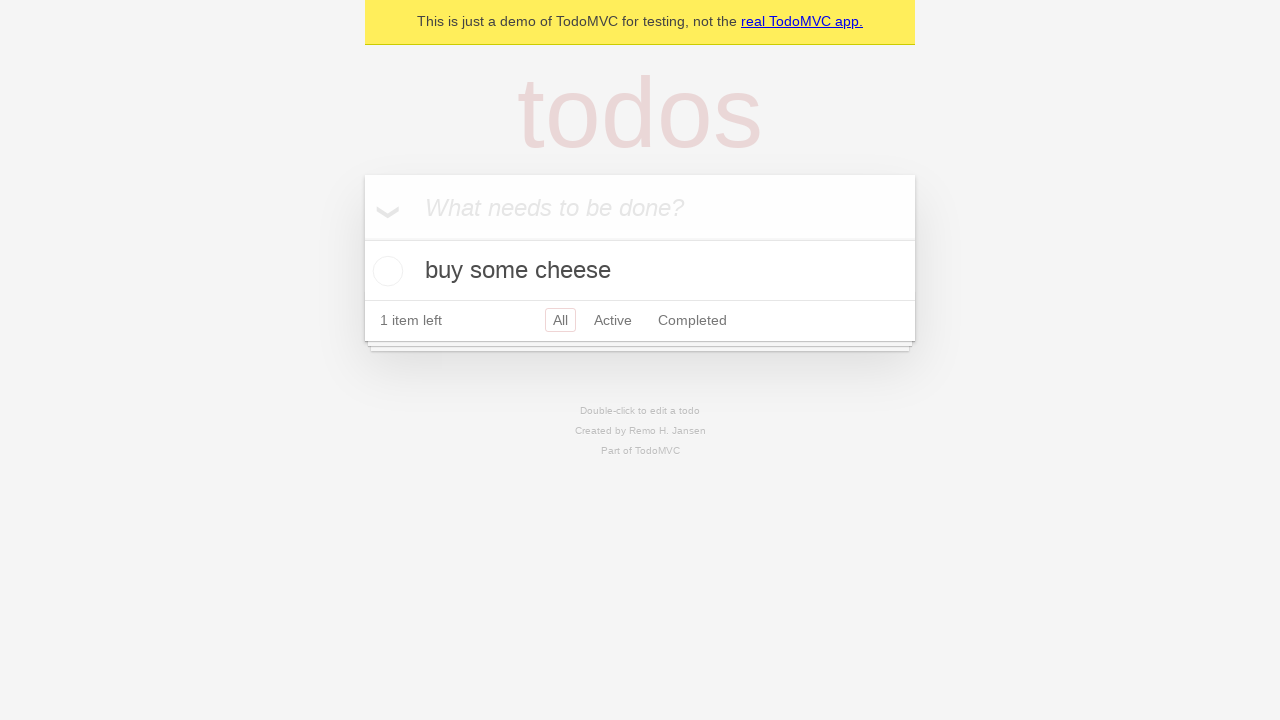

Filled todo input with 'feed the cat' on internal:attr=[placeholder="What needs to be done?"i]
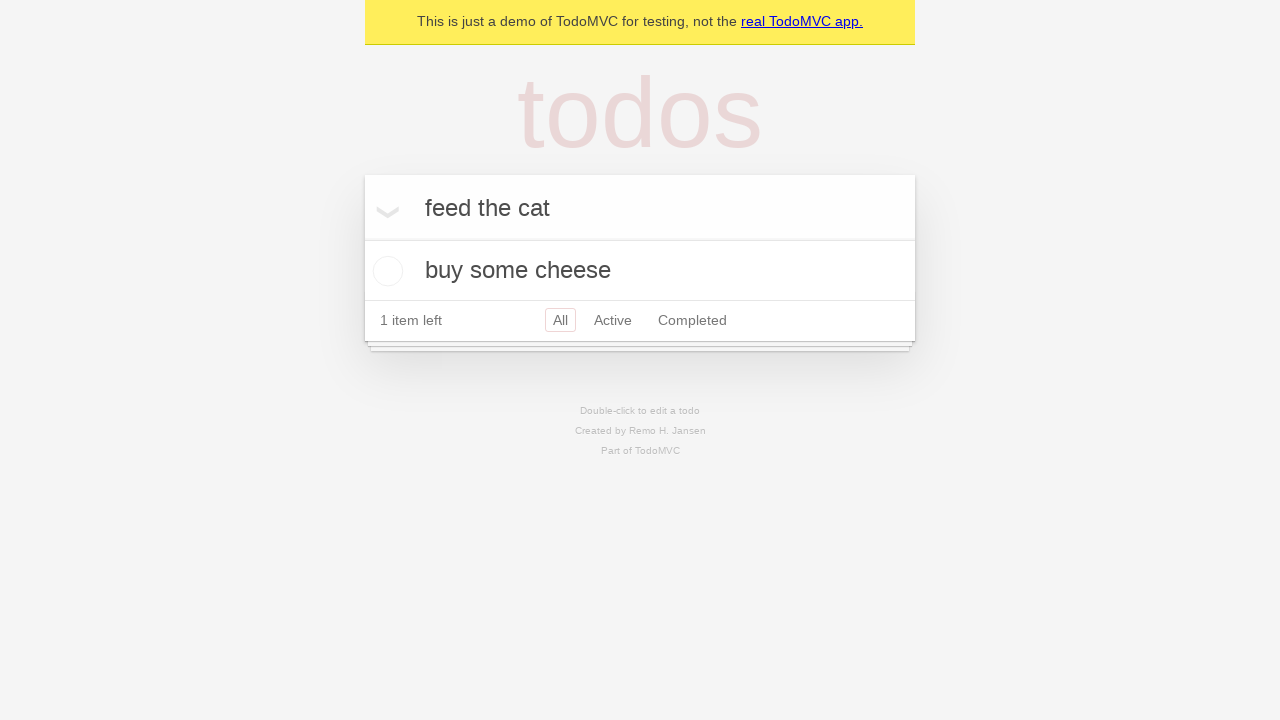

Pressed Enter to create second todo item on internal:attr=[placeholder="What needs to be done?"i]
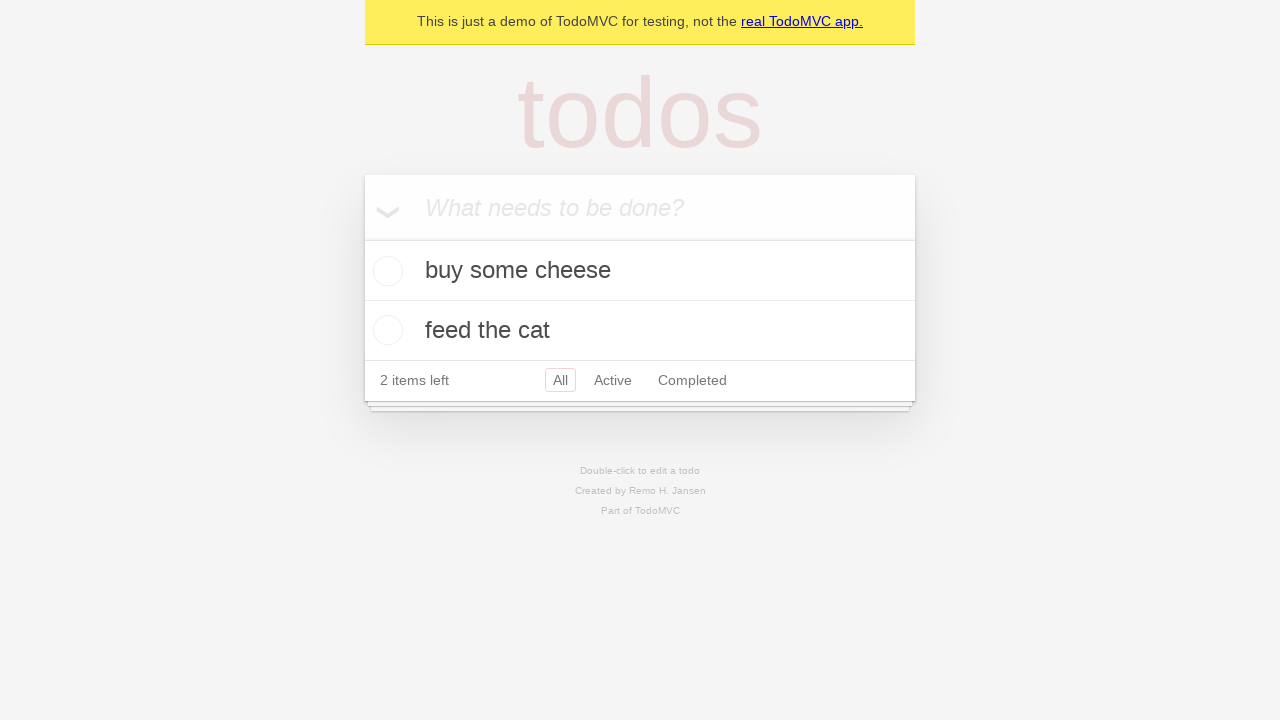

Checked checkbox for first todo item to mark as complete at (385, 271) on internal:testid=[data-testid="todo-item"s] >> nth=0 >> internal:role=checkbox
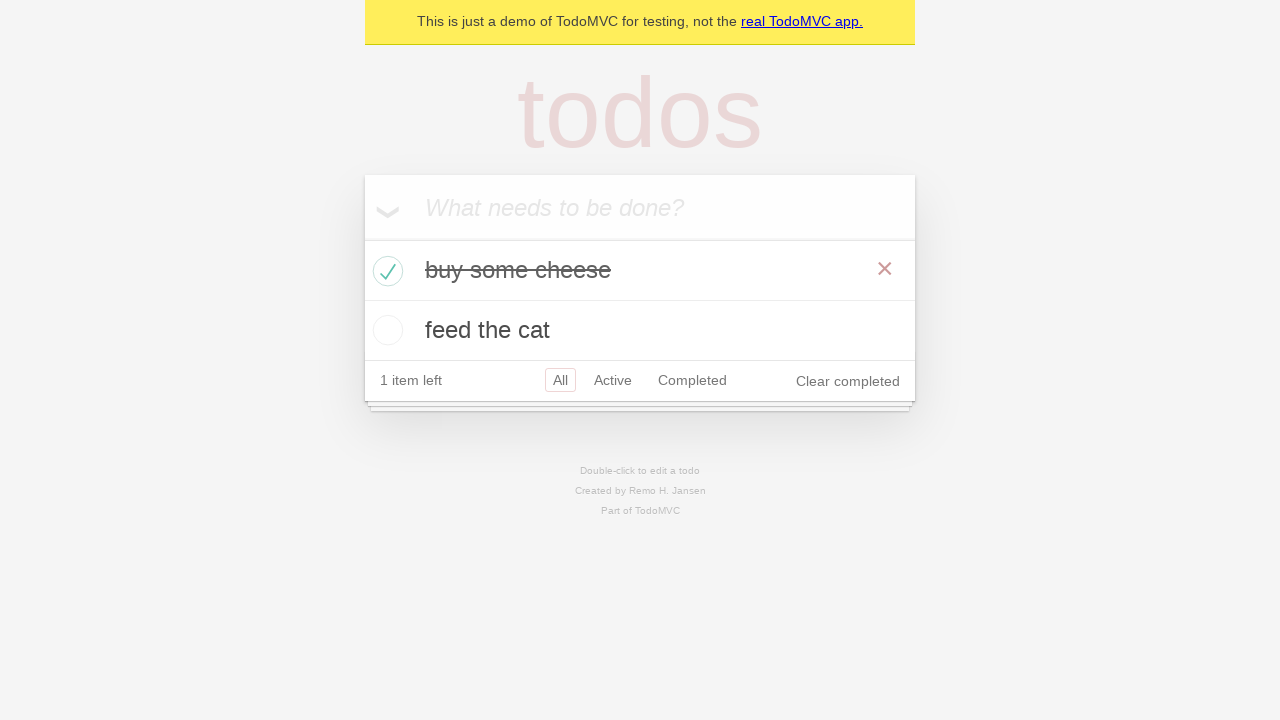

Unchecked checkbox for first todo item to mark as incomplete at (385, 271) on internal:testid=[data-testid="todo-item"s] >> nth=0 >> internal:role=checkbox
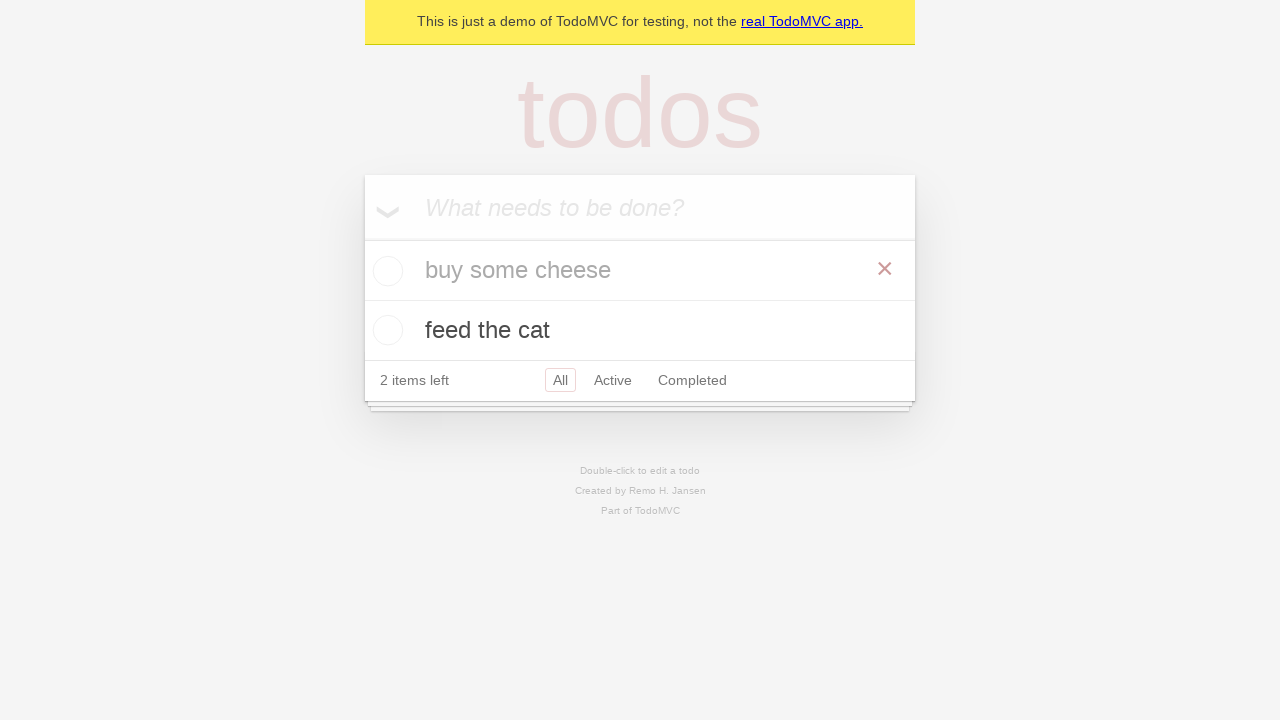

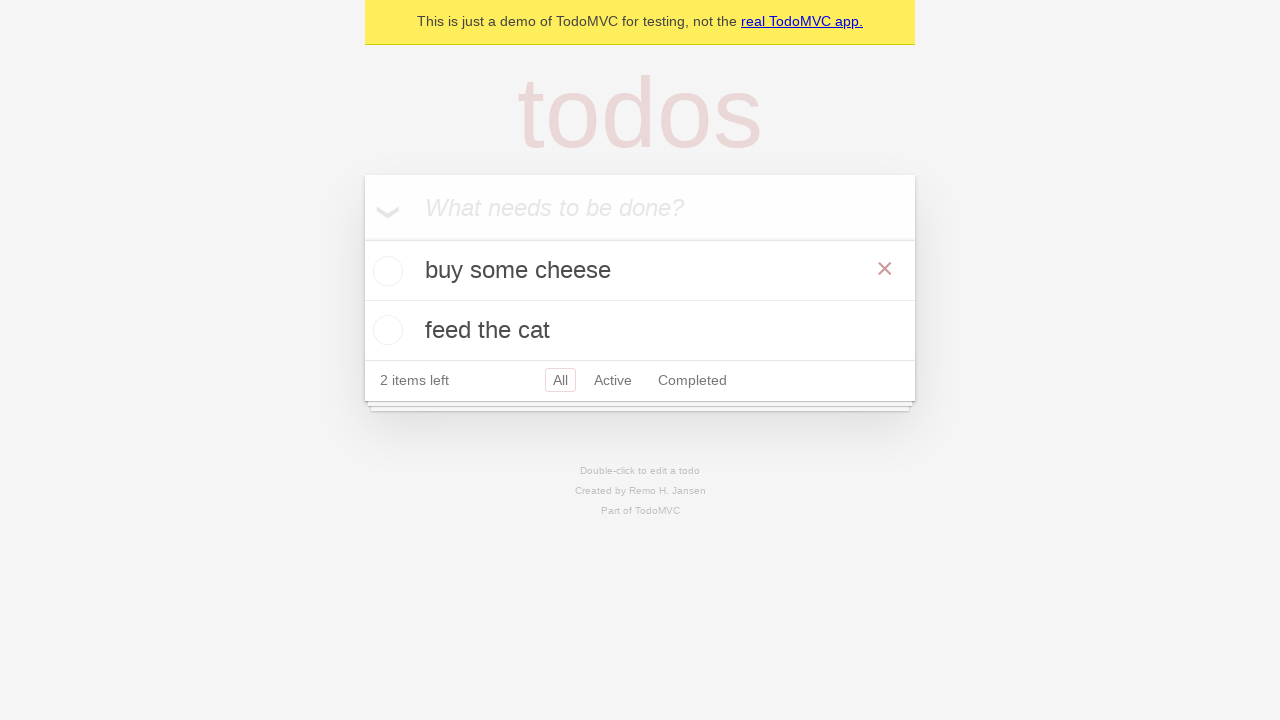